Tests JavaScript prompt box handling by triggering prompts, entering text and accepting, then triggering again and dismissing the prompt dialog.

Starting URL: https://www.hyrtutorials.com/p/alertsdemo.html

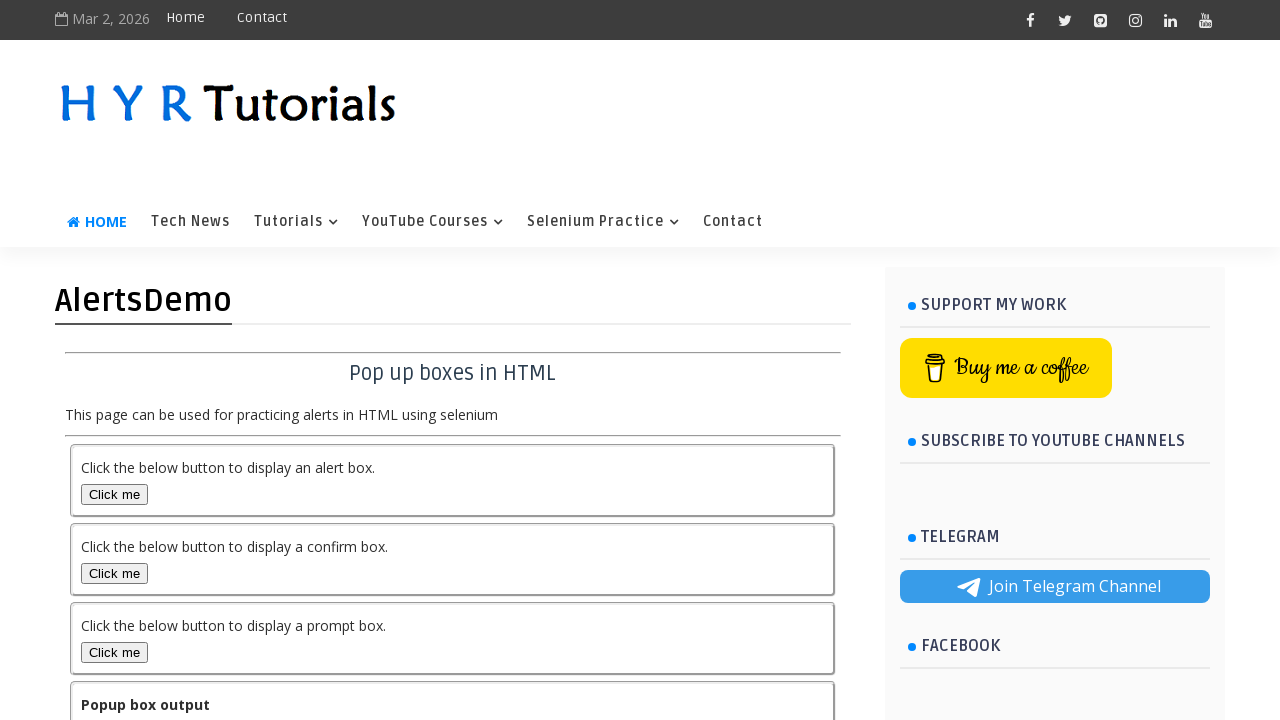

Waited for prompt box element to load
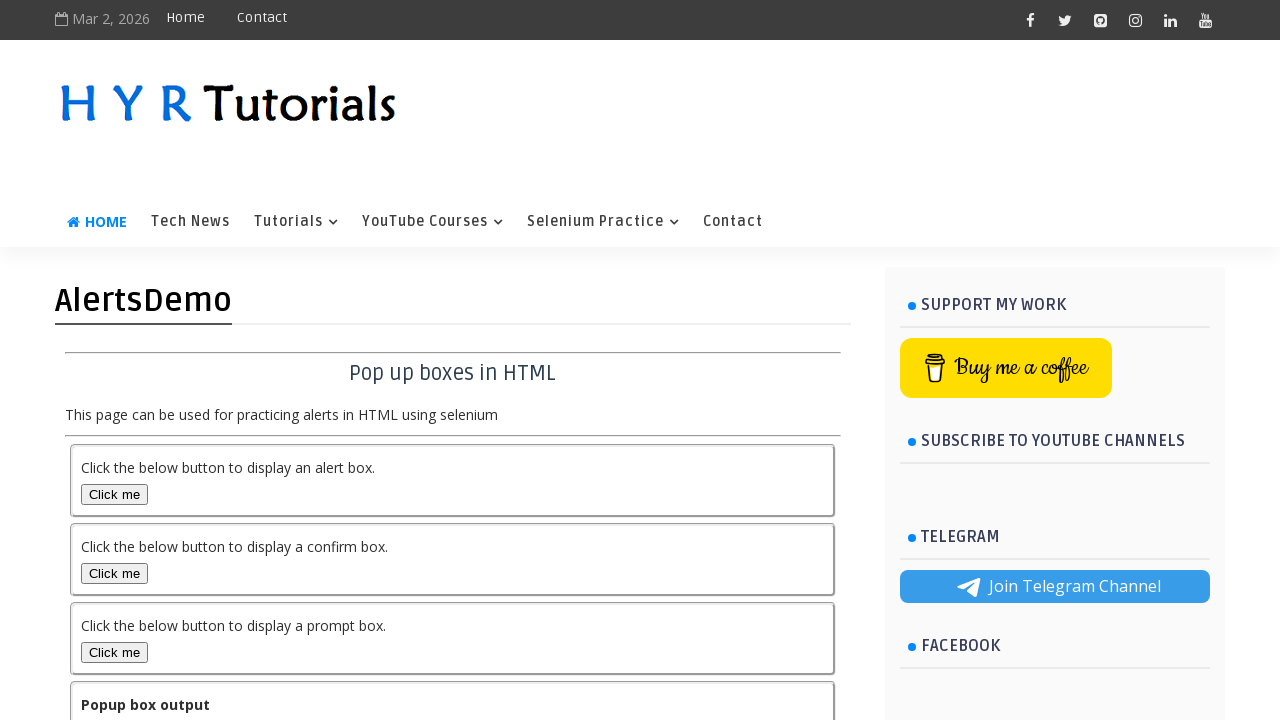

Set up dialog handler to accept prompt with text 'charanteja'
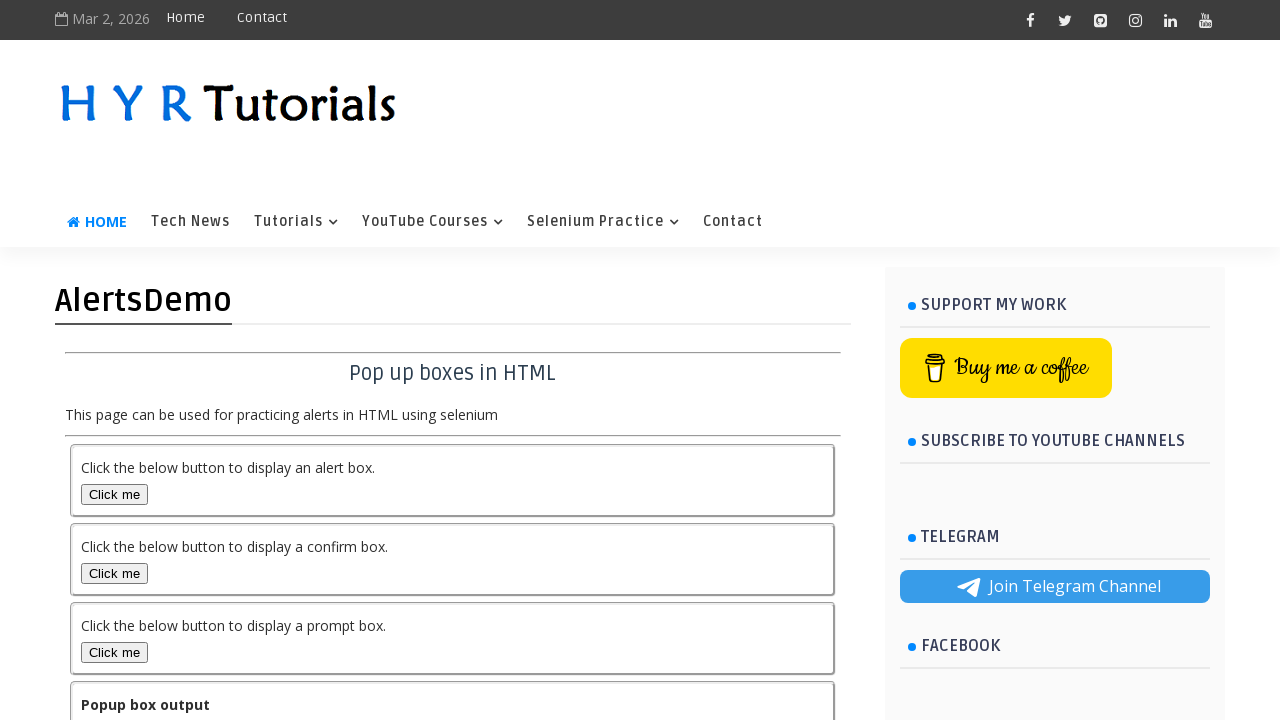

Clicked prompt box button to trigger first prompt at (114, 652) on #promptBox
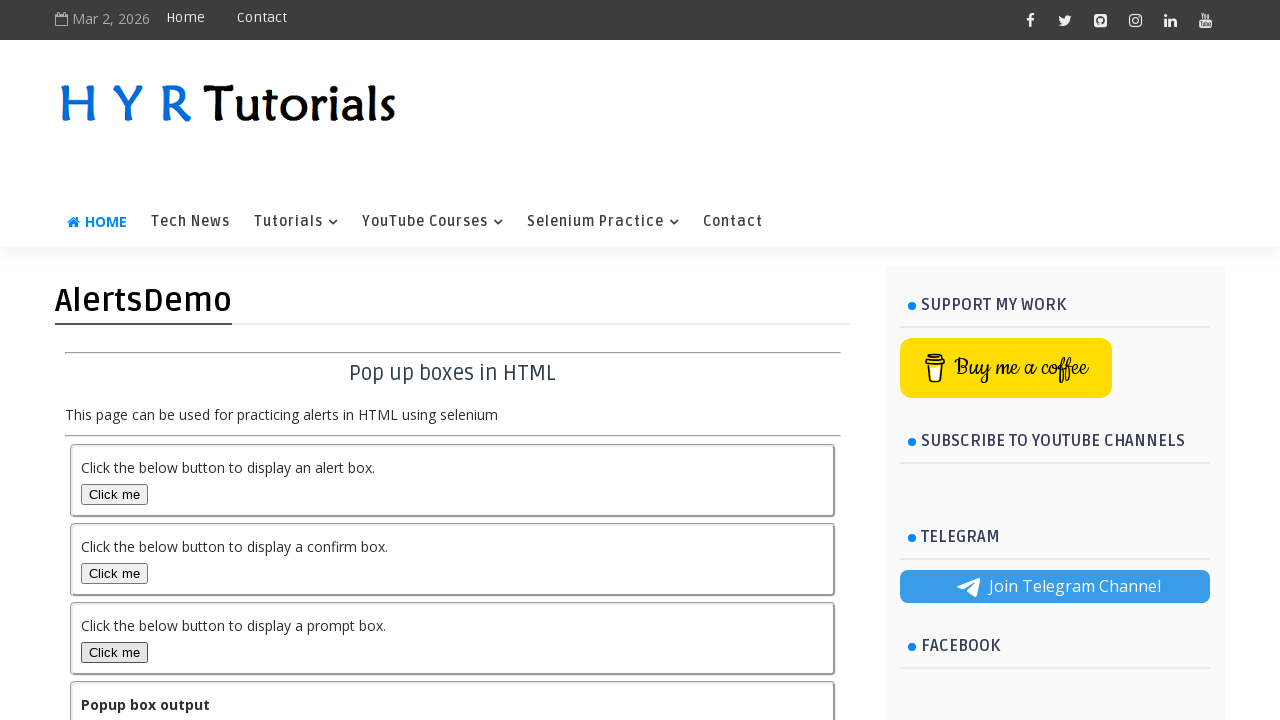

Waited 500ms for output to update after accepting prompt
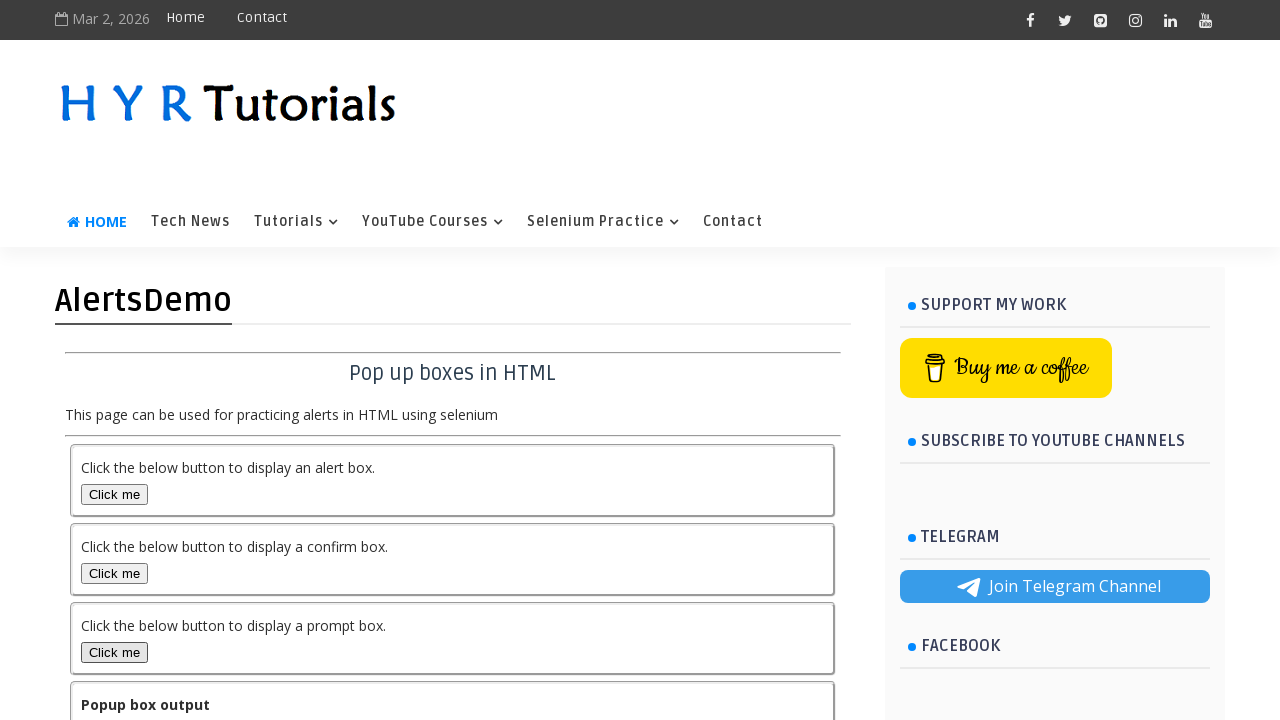

Set up dialog handler to dismiss the next prompt
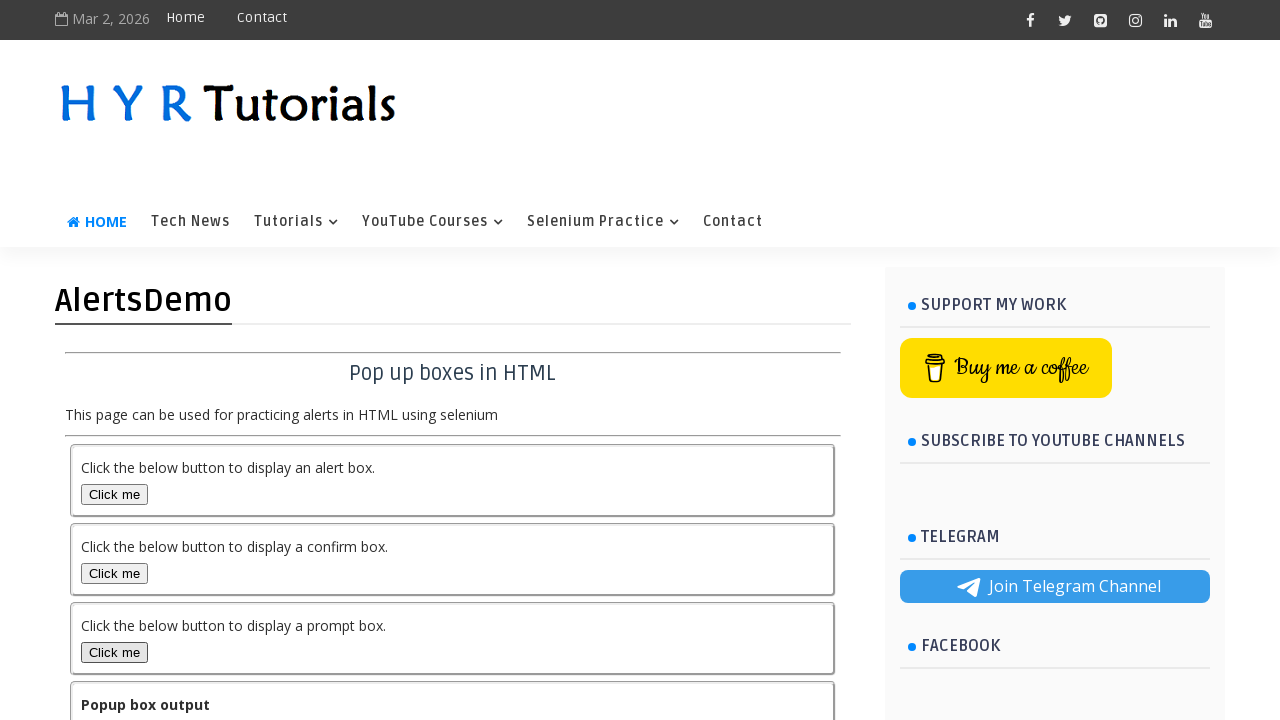

Clicked prompt box button to trigger second prompt at (114, 652) on #promptBox
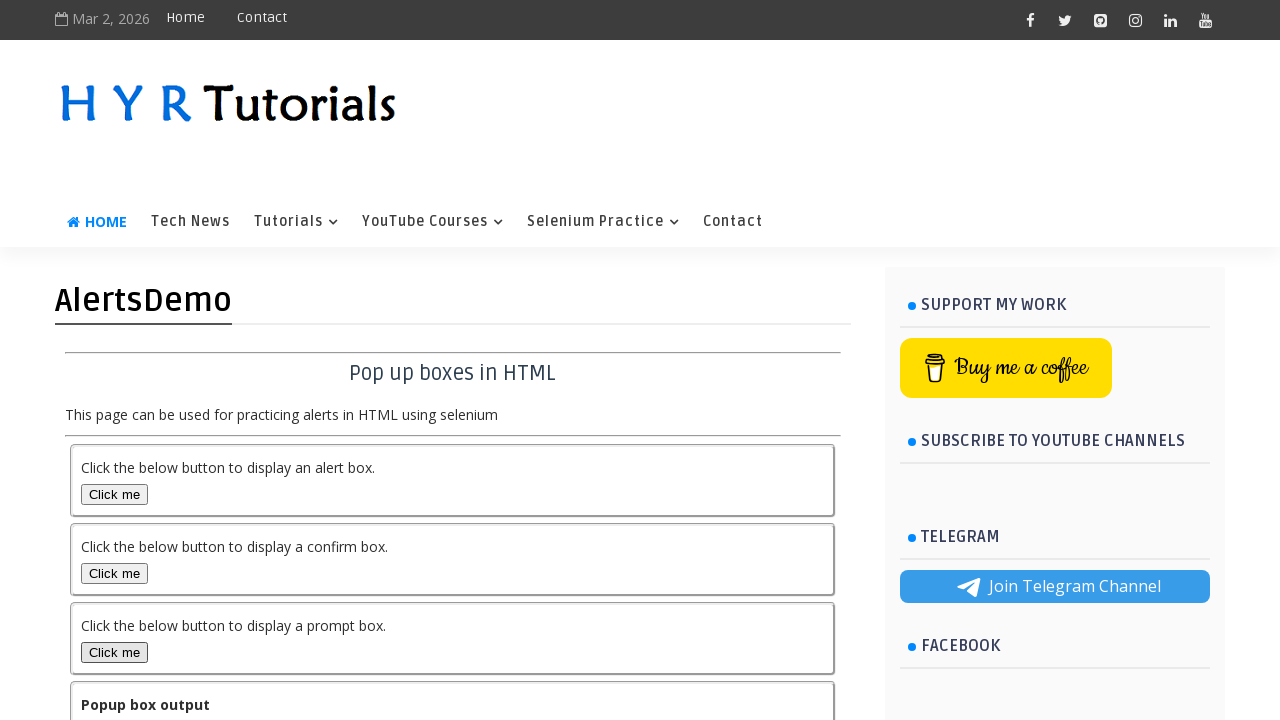

Waited 500ms for output to update after dismissing prompt
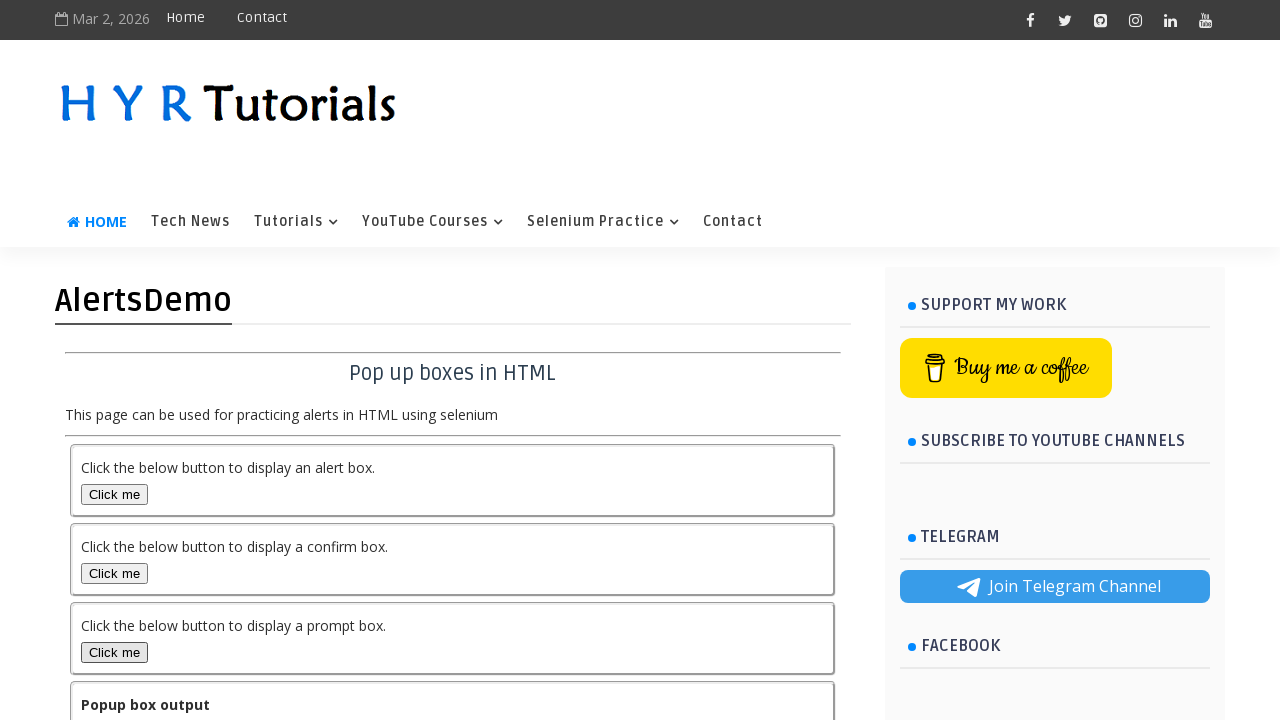

Verified output element is visible
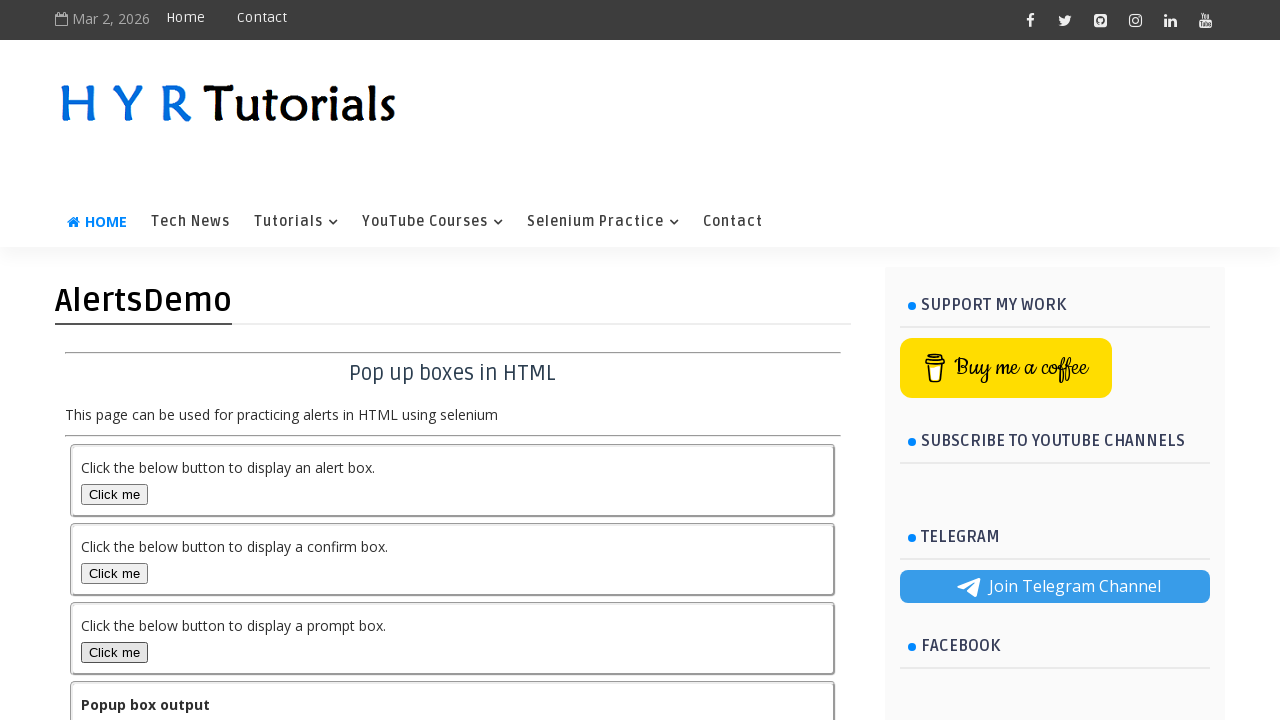

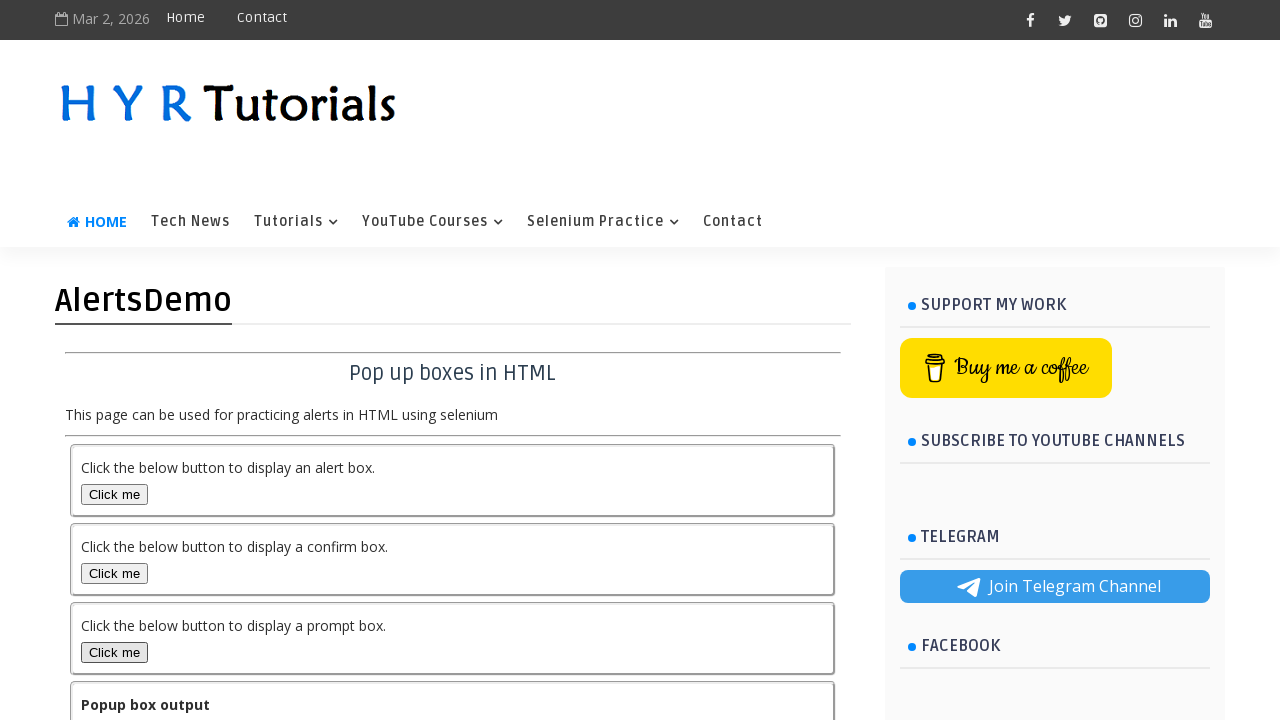